Tests accepting a JavaScript alert by clicking the first button and verifying the success message

Starting URL: https://testcenter.techproeducation.com/index.php?page=javascript-alerts

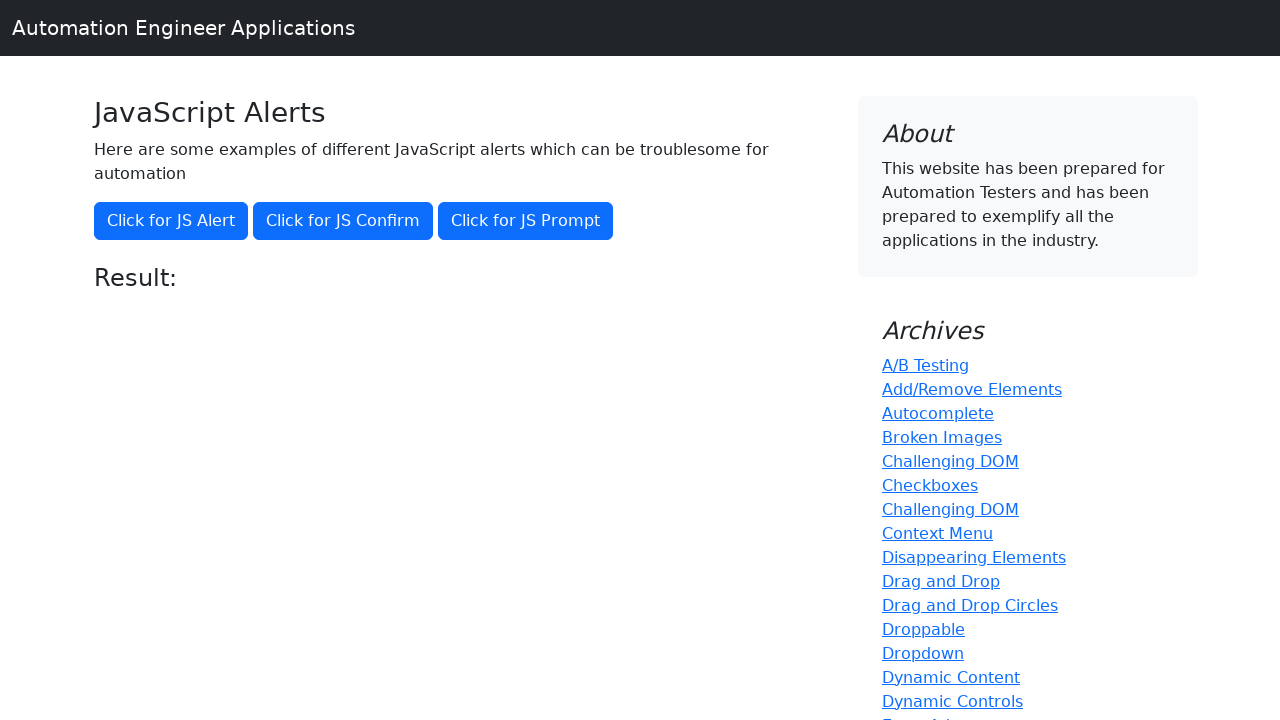

Clicked the first button to trigger the JavaScript alert at (171, 221) on (//button[@class='btn btn-primary'])[1]
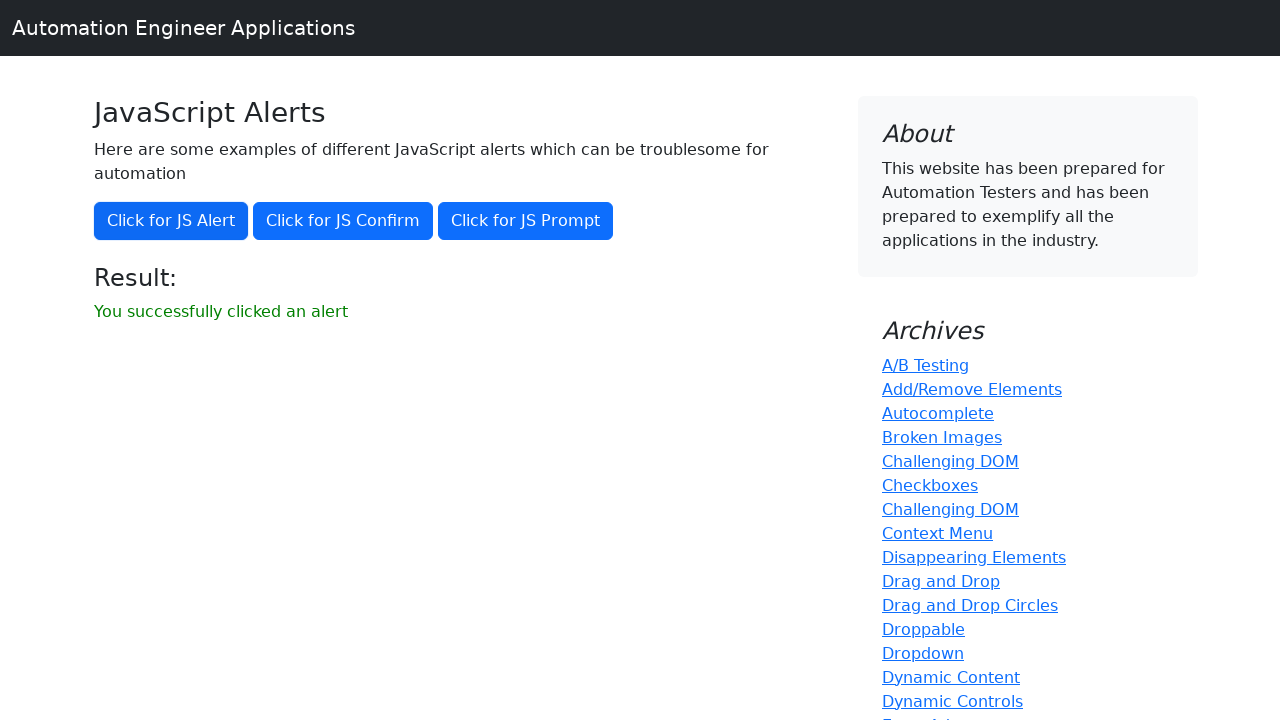

Set up dialog handler to accept the alert
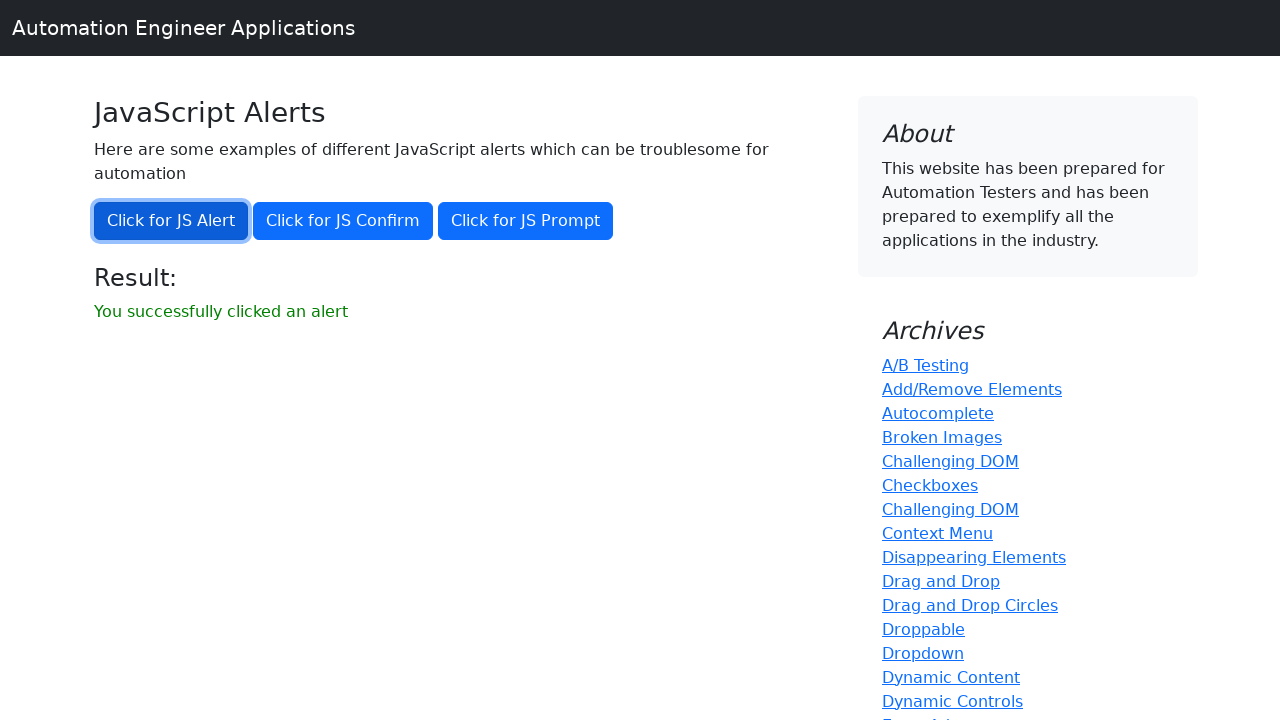

Retrieved the result message text from the page
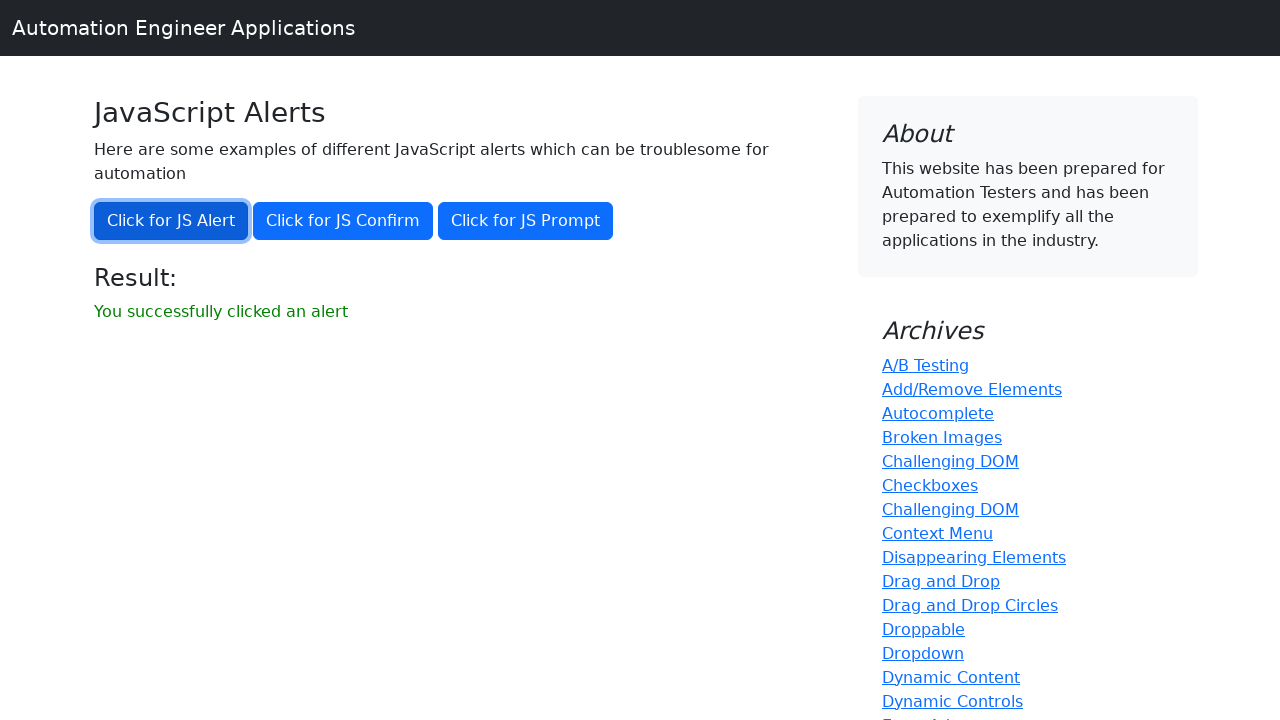

Verified that the result message equals 'You successfully clicked an alert'
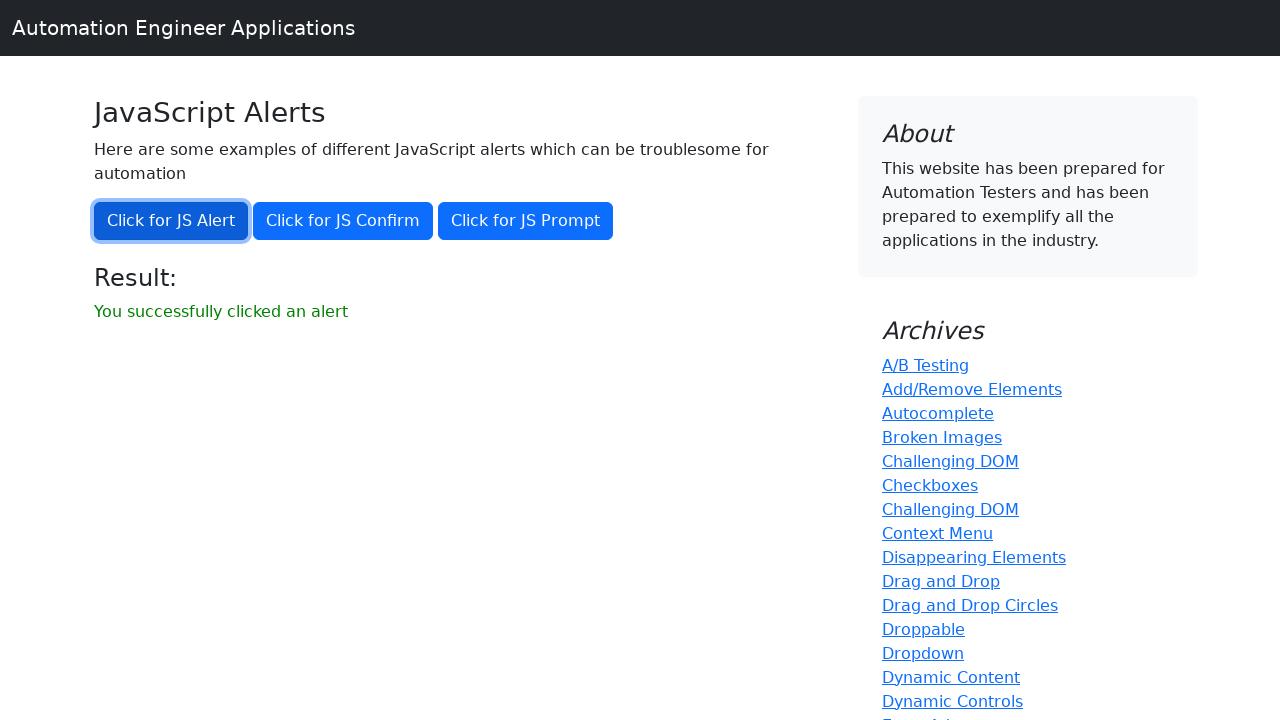

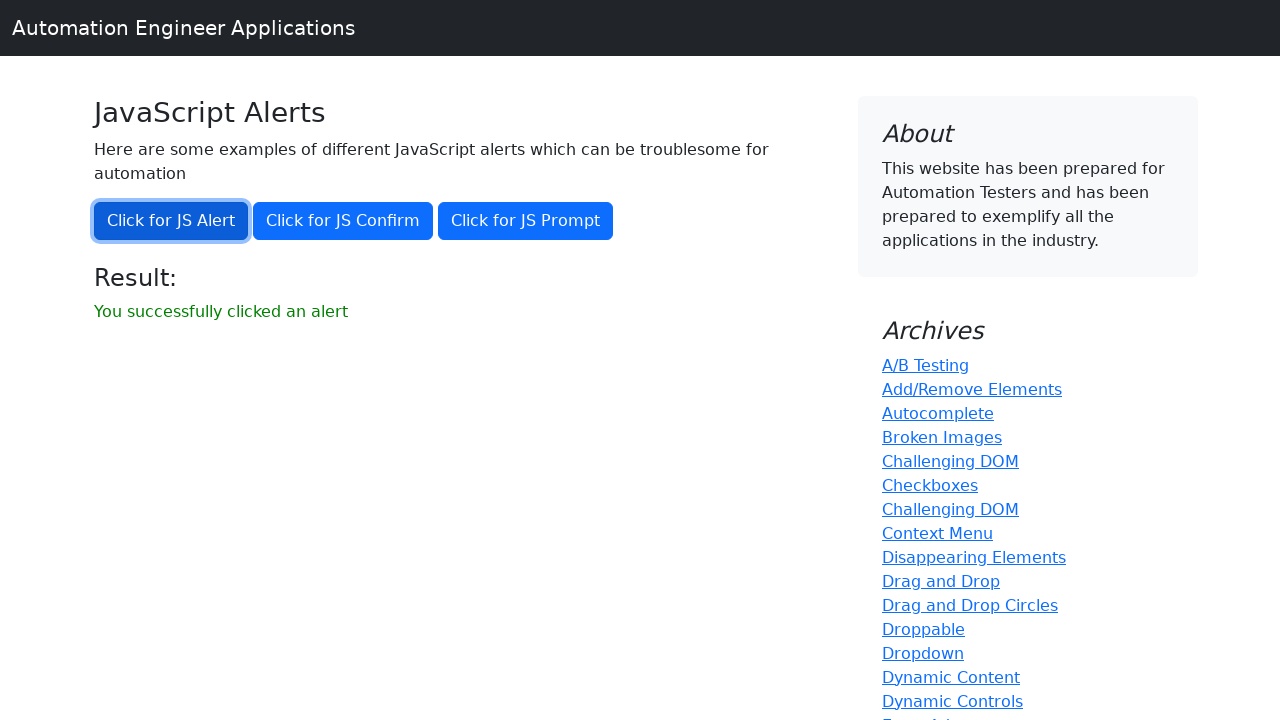